Tests adding jQuery Growl notification library to a page via JavaScript injection and displays a notification message

Starting URL: http://the-internet.herokuapp.com

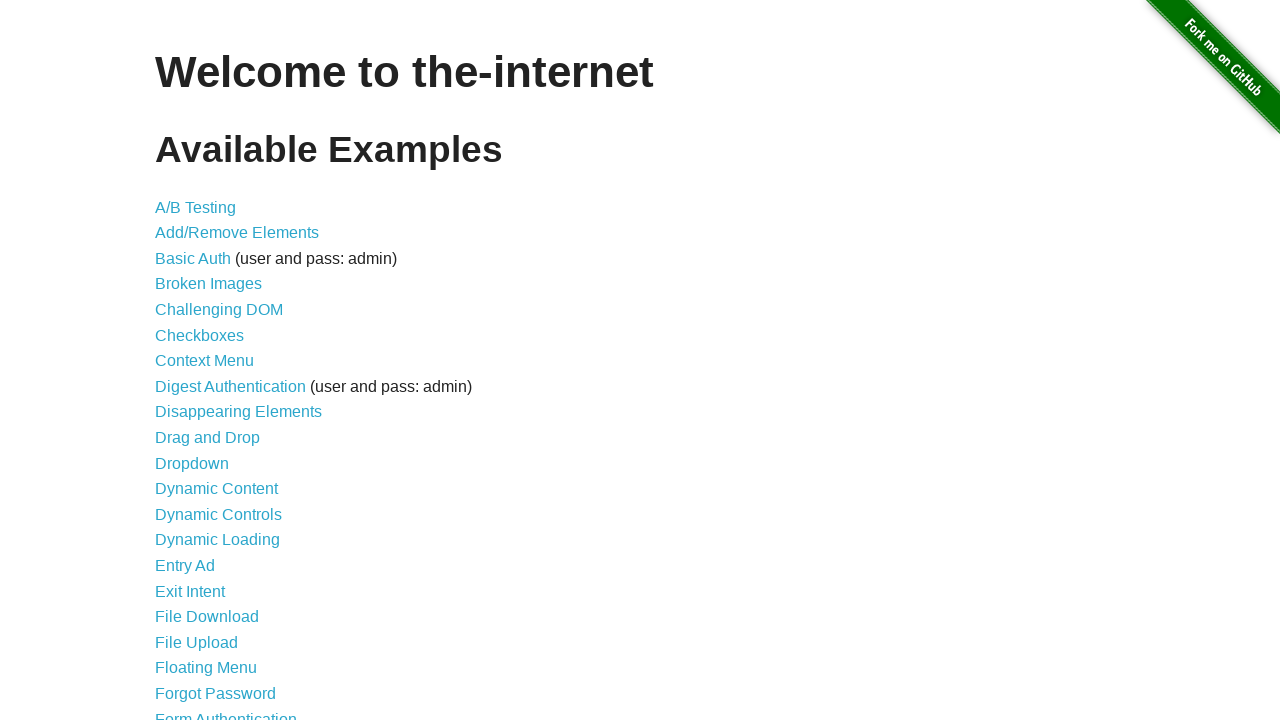

Injected jQuery library into page if not already present
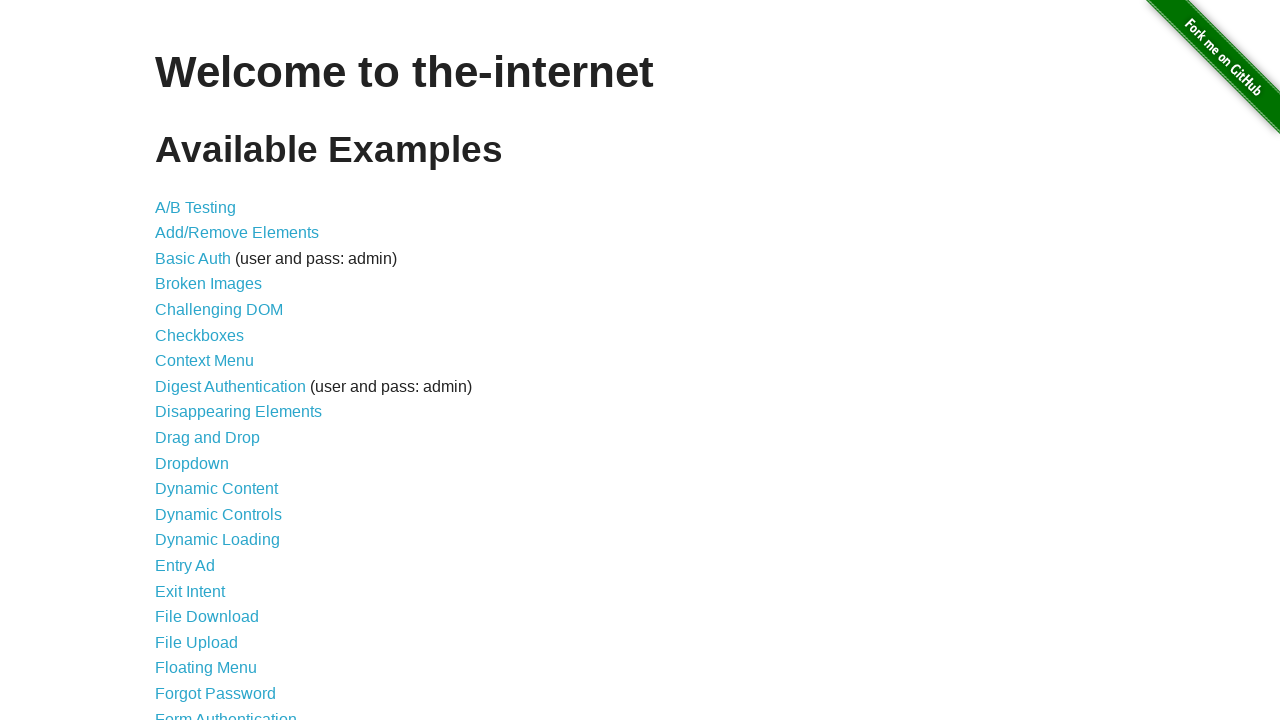

jQuery library loaded successfully
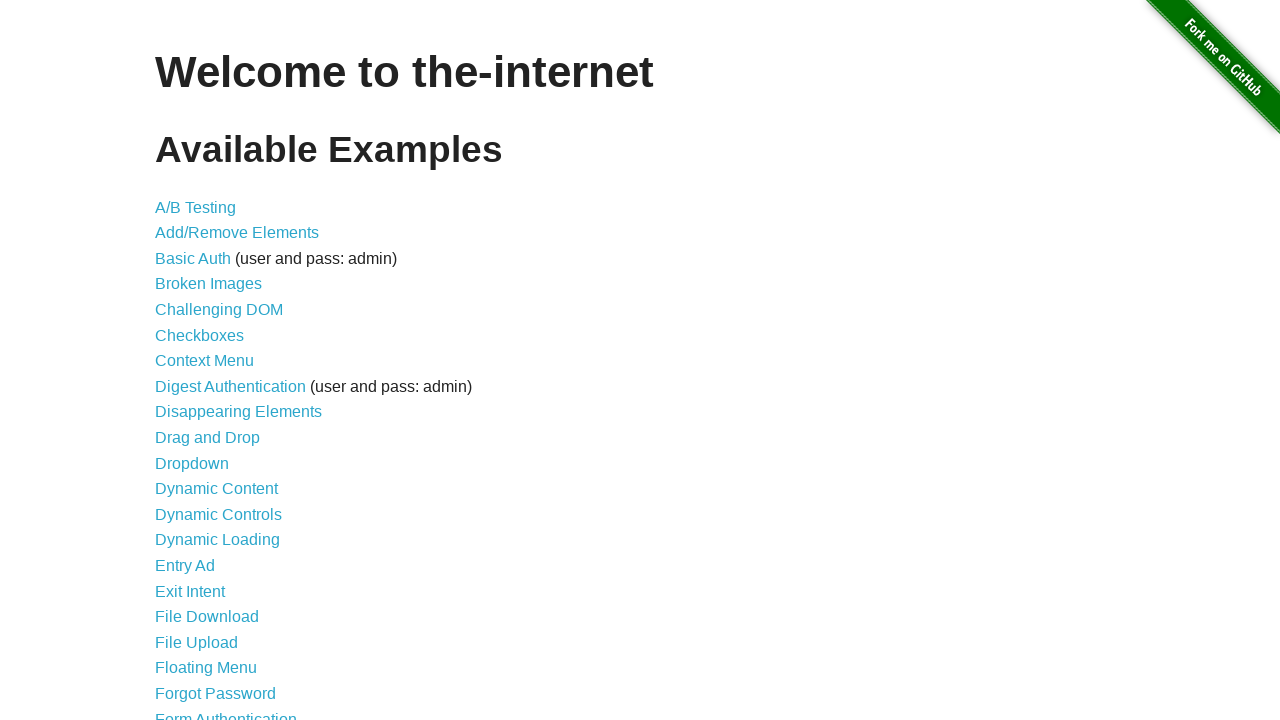

Injected jquery-growl JavaScript library
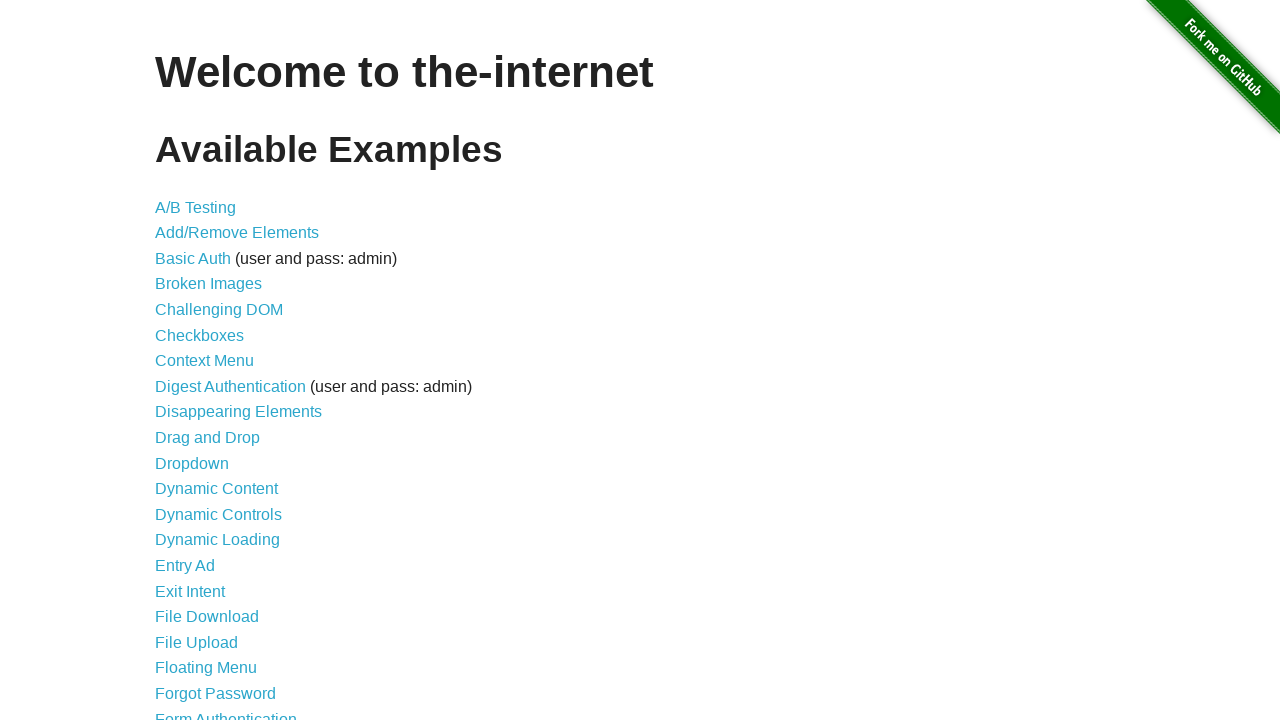

Injected jquery-growl CSS stylesheet
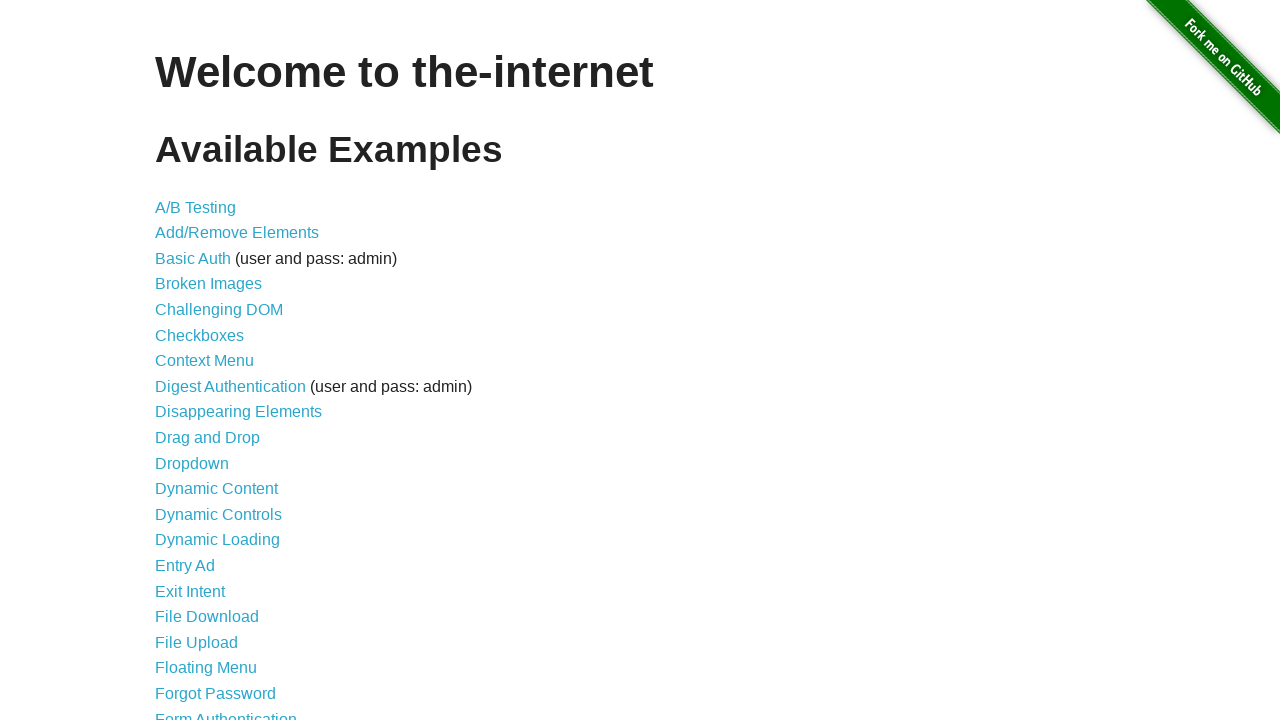

jquery-growl function is now available
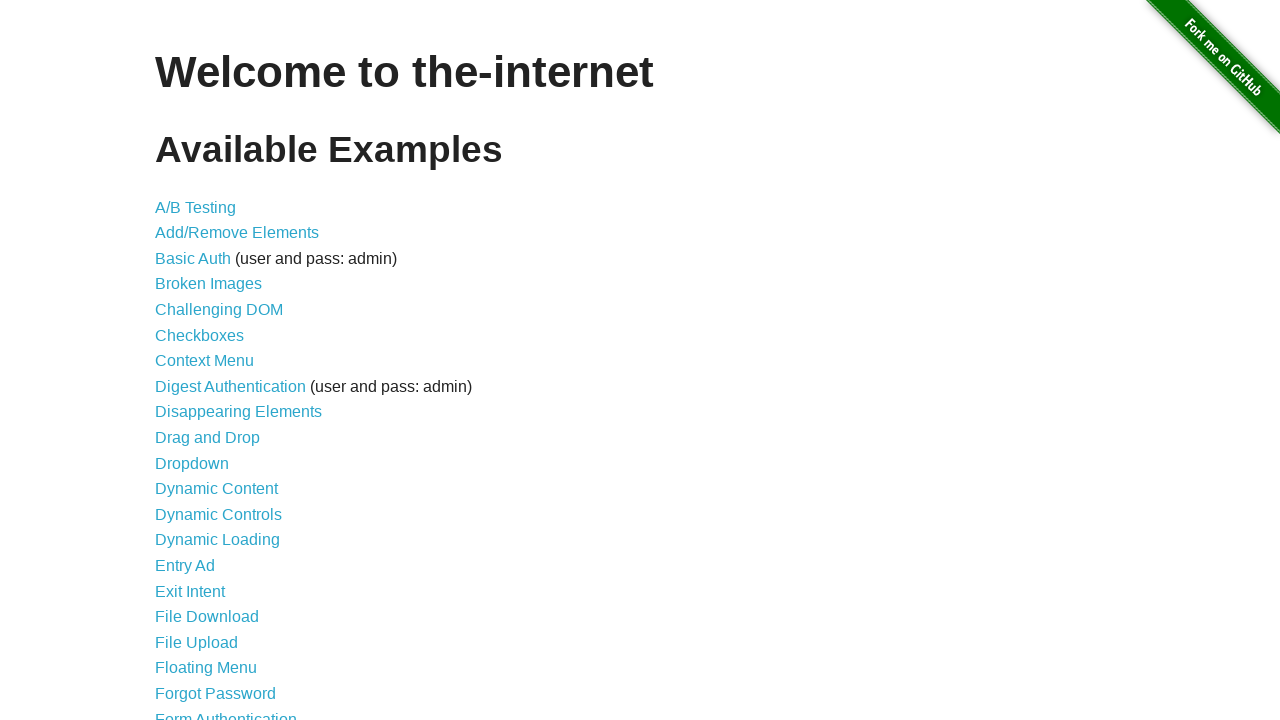

Displayed growl notification with title 'GET' and message '/'
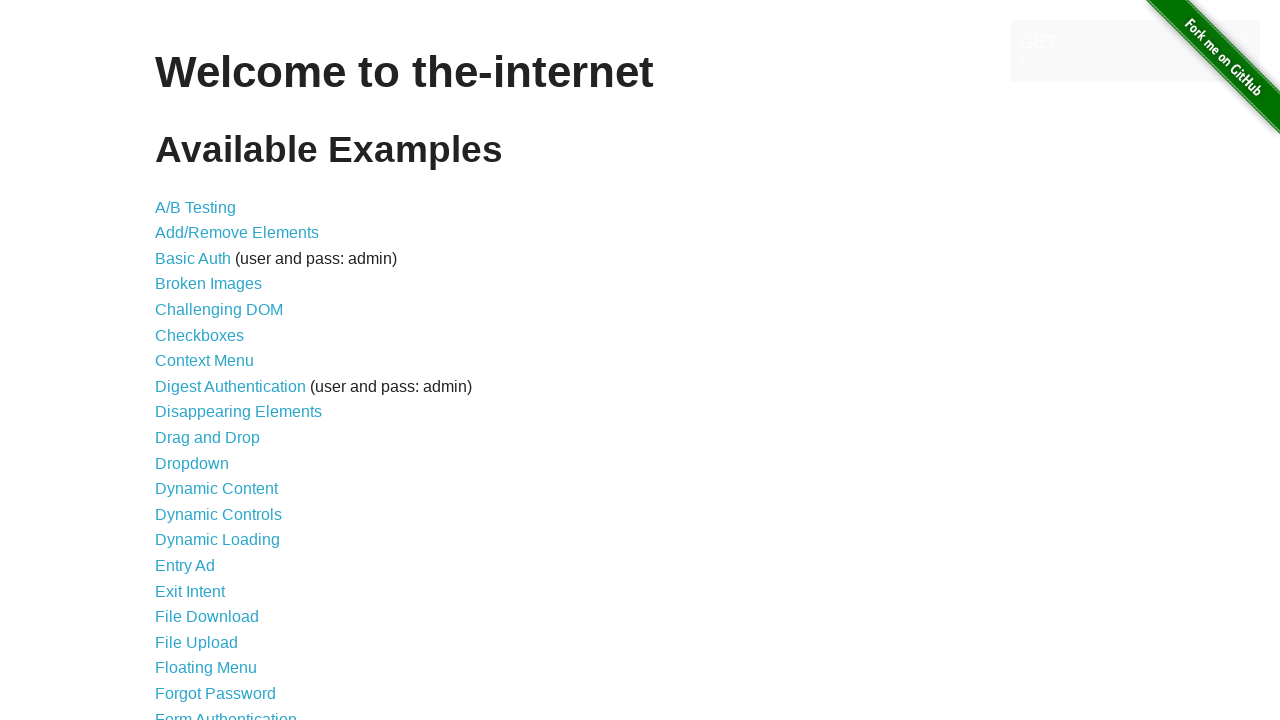

Growl notification element is now visible on page
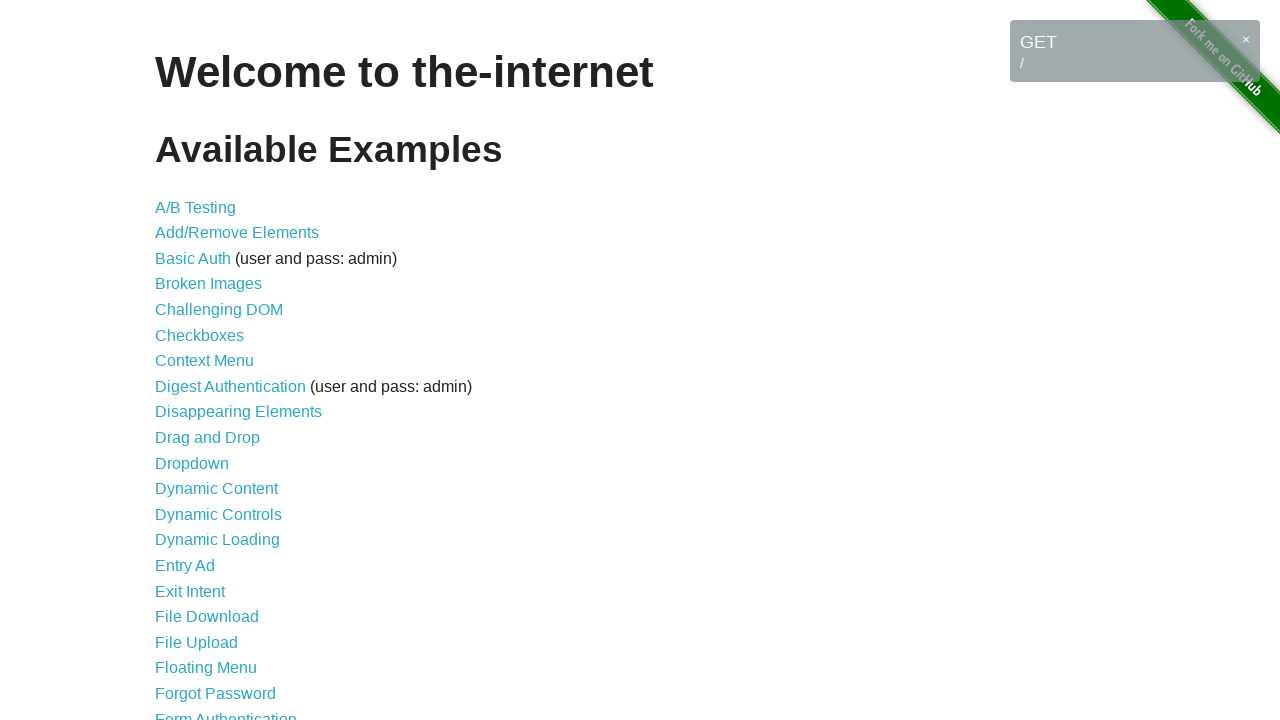

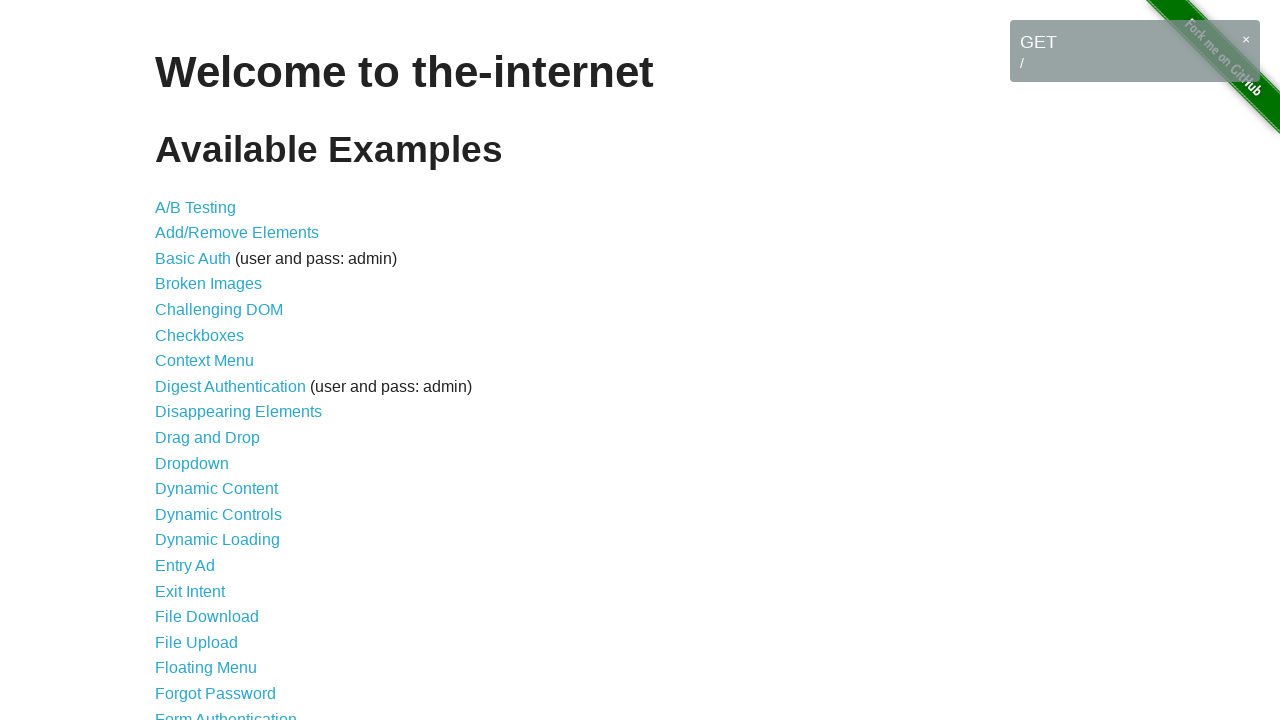